Tests text field input by entering a name and verifying the value was correctly entered

Starting URL: http://antoniotrindade.com.br/treinoautomacao/elementsweb.html

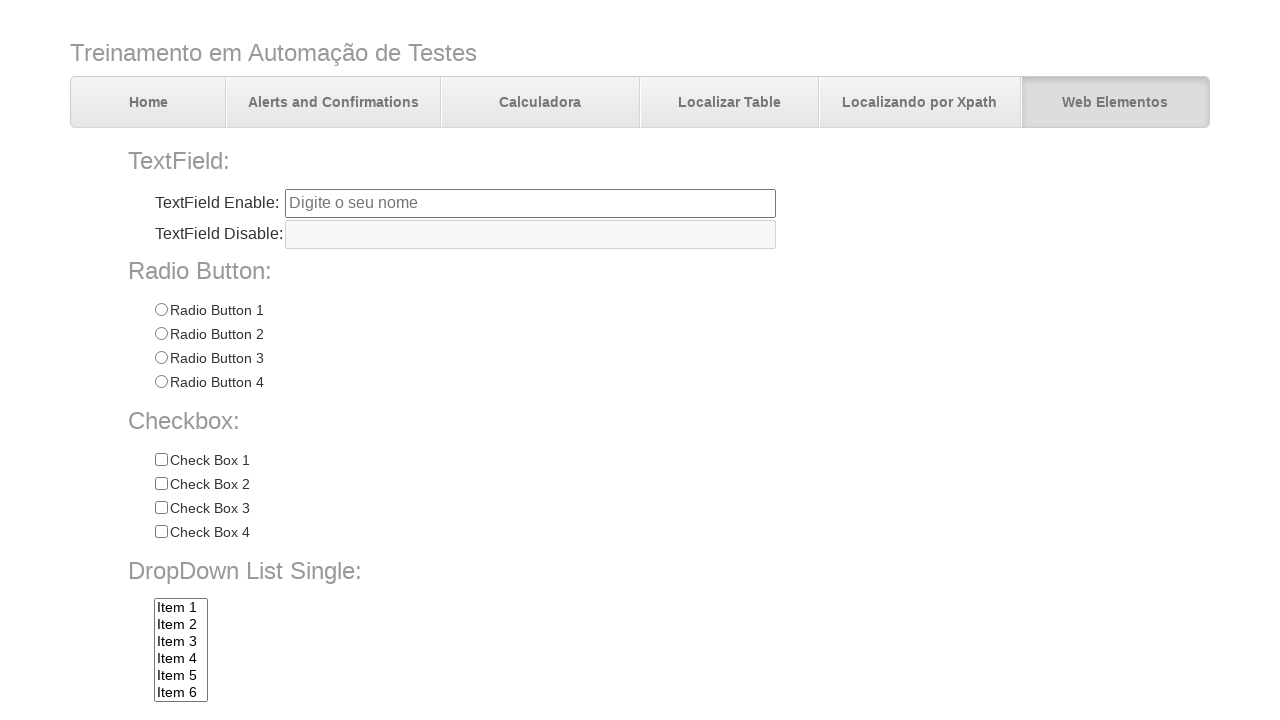

Navigated to elements web page
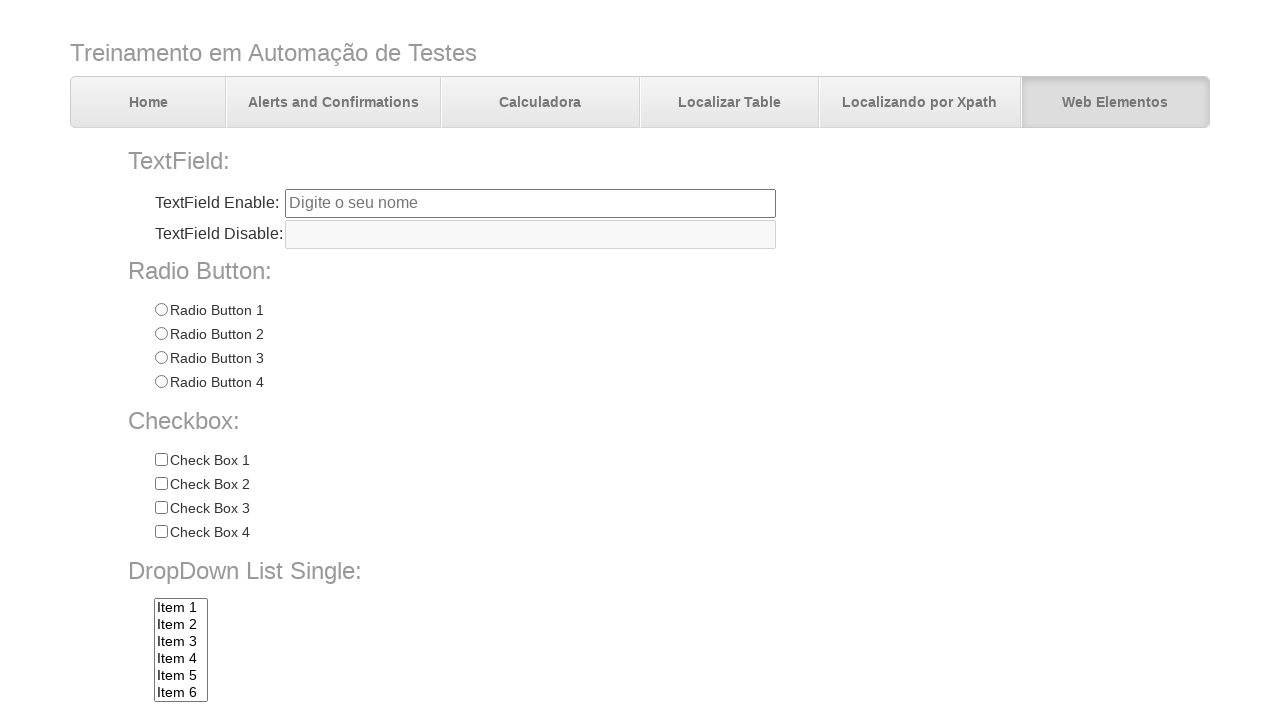

Filled text field with name 'Antônio' on input[name='txtbox1']
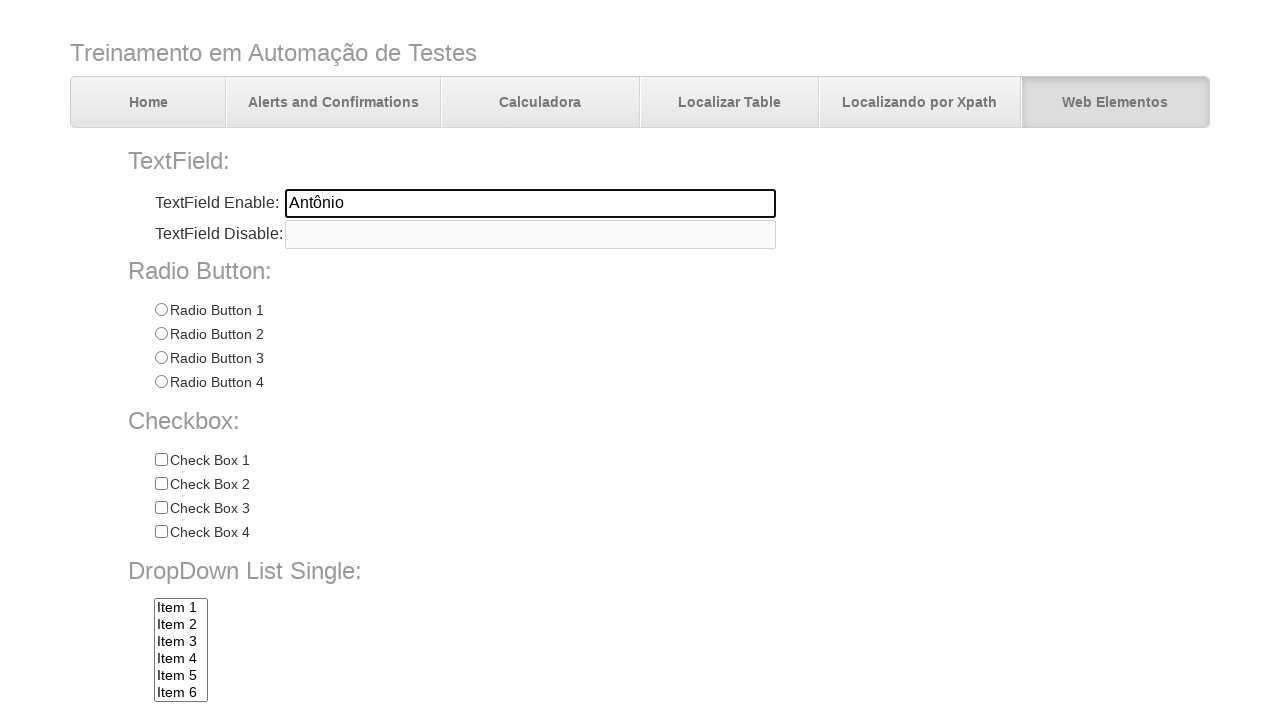

Verified that text field value equals 'Antônio'
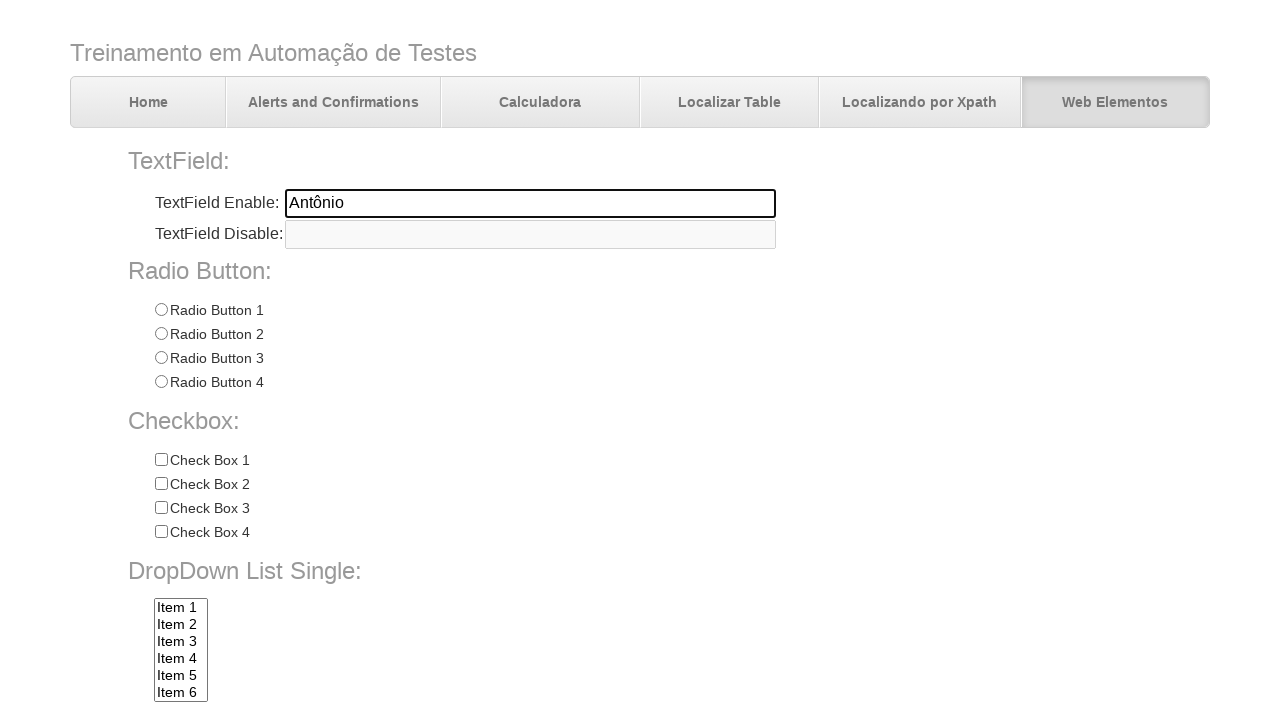

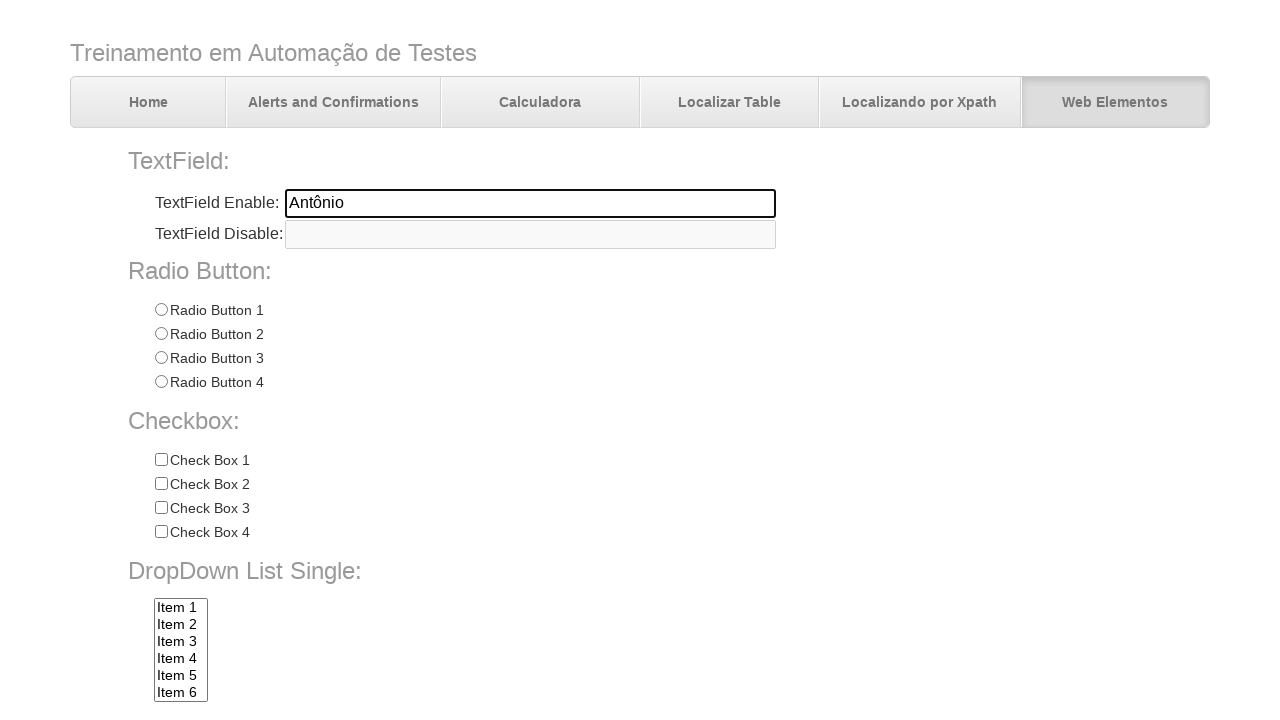